Navigates to a webpage and verifies that the page content loads without character encoding issues (garbled text detection).

Starting URL: https://www.ptw.inc/

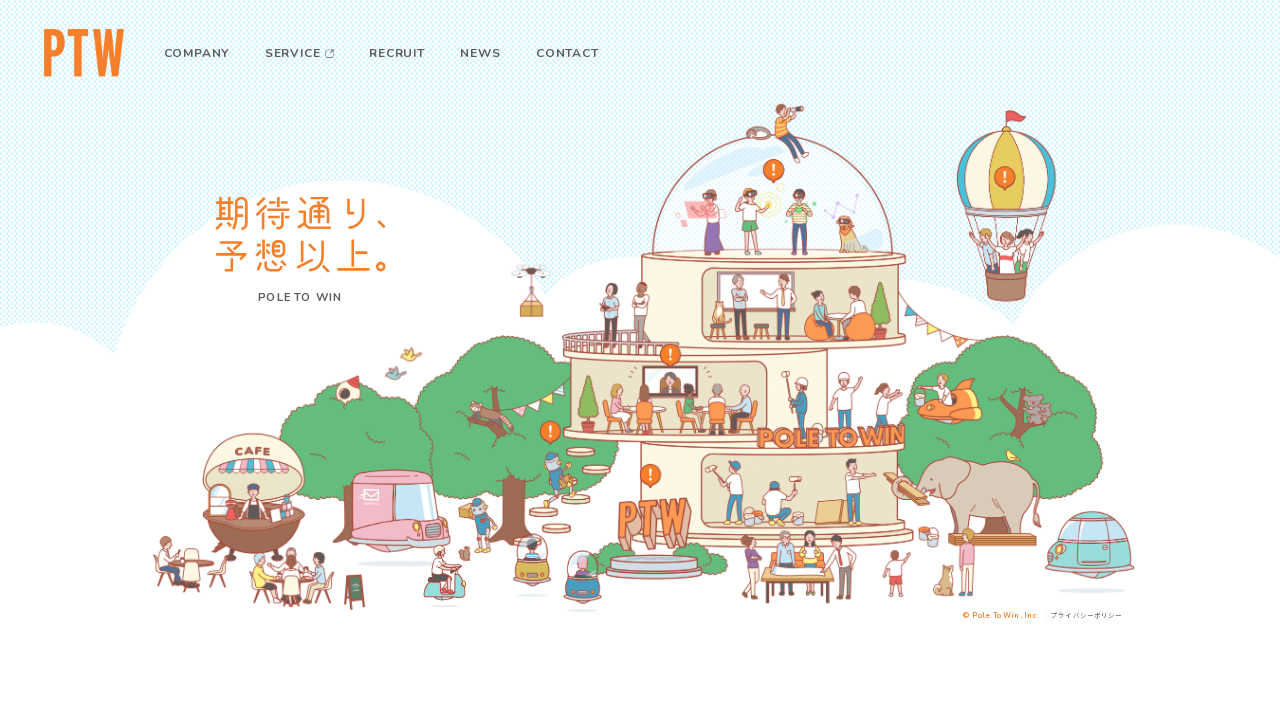

Waited for page DOM content to load
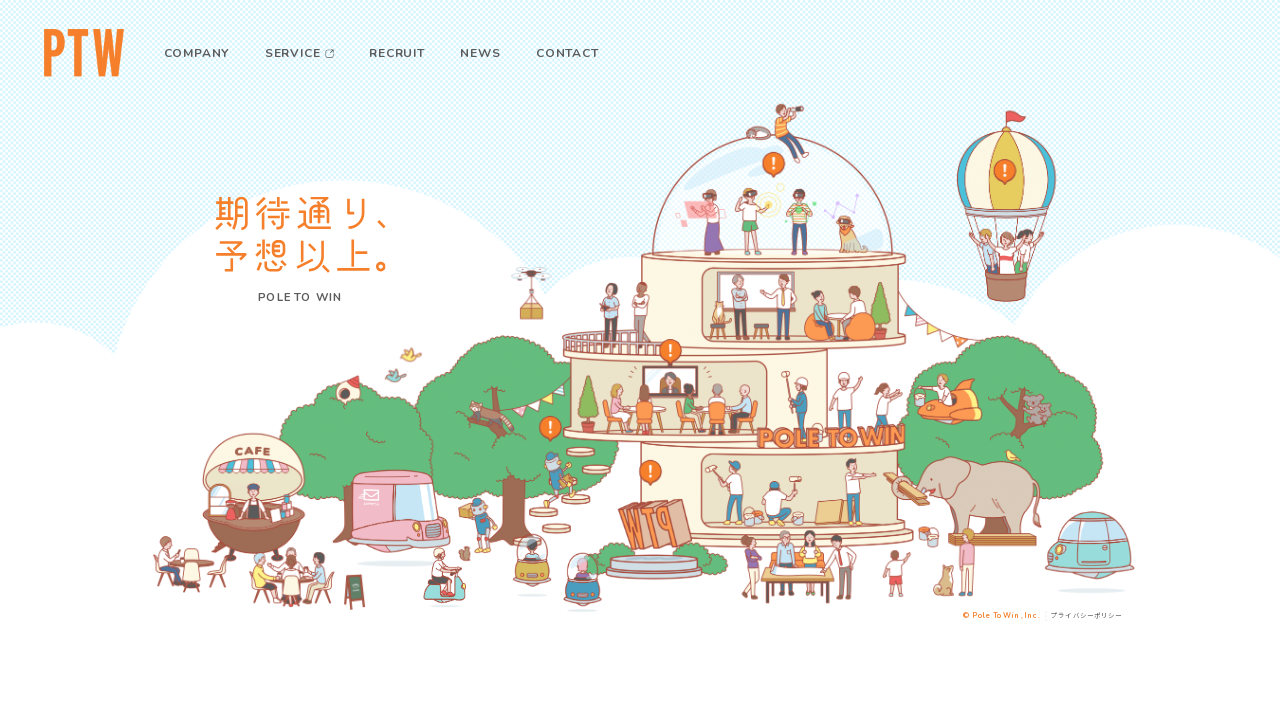

Retrieved page content for encoding verification
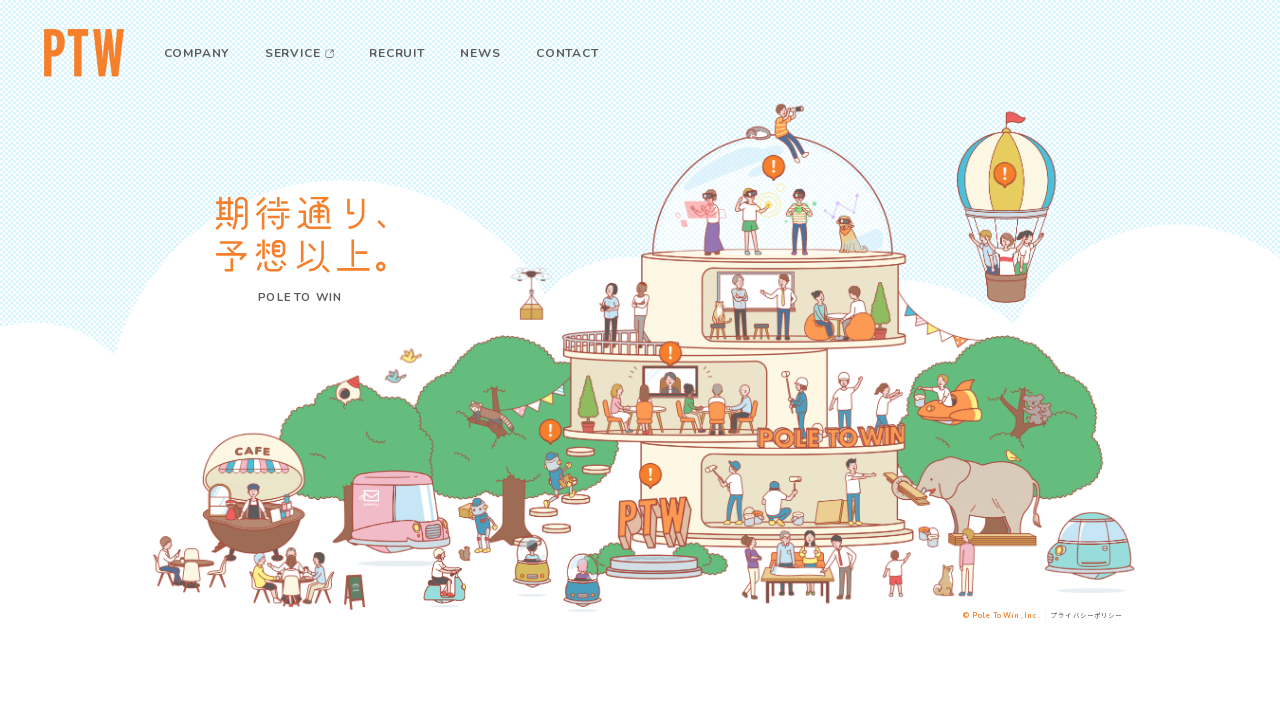

Verified absence of garbled text pattern: '�'
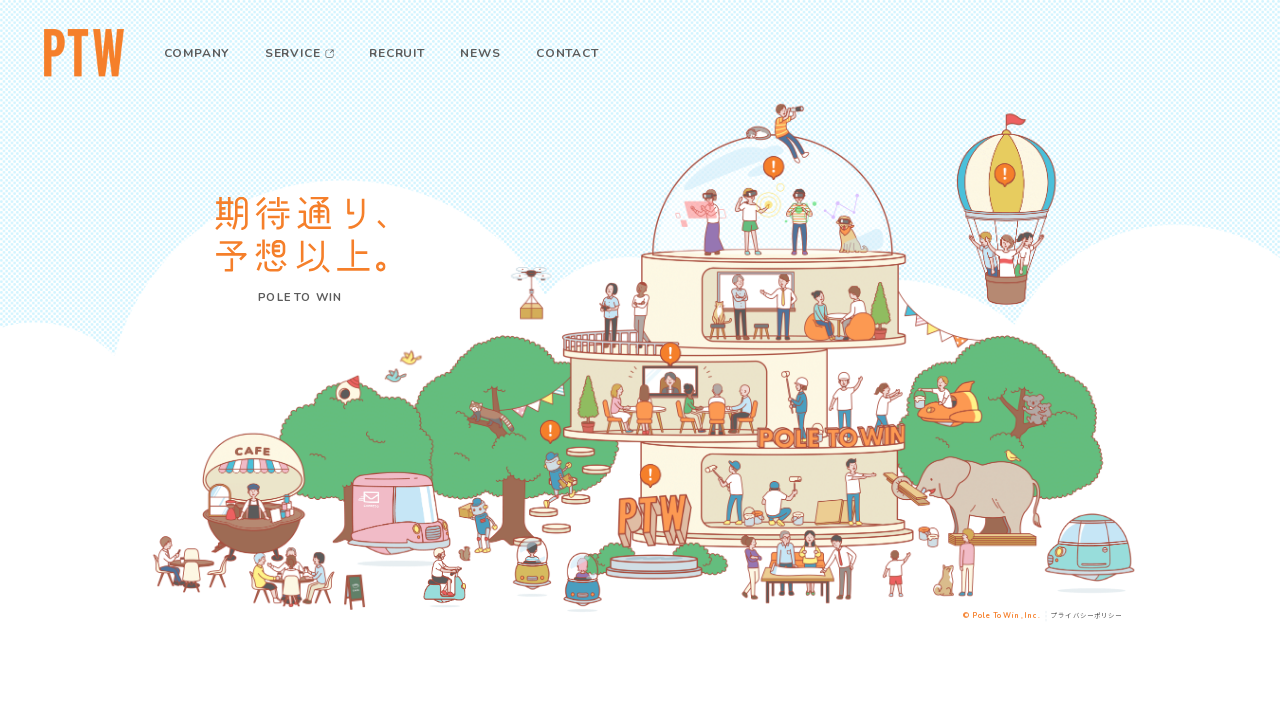

Verified absence of garbled text pattern: '���'
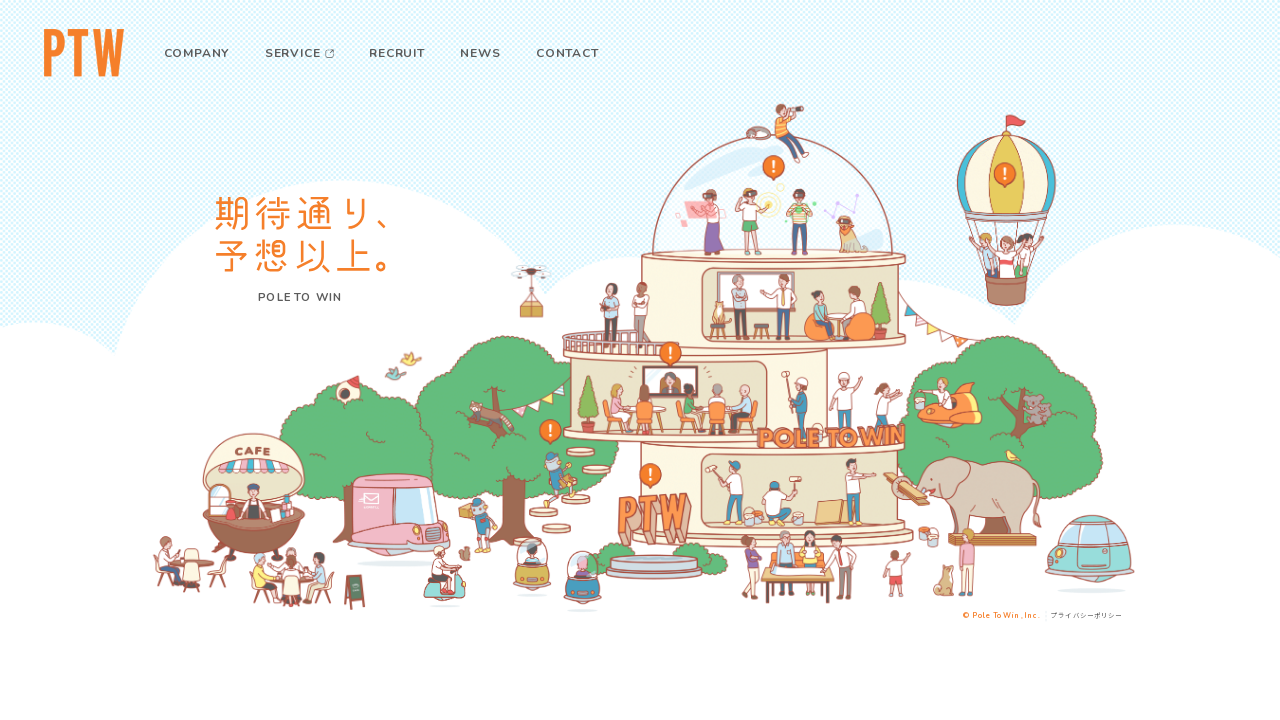

Verified absence of garbled text pattern: '�'
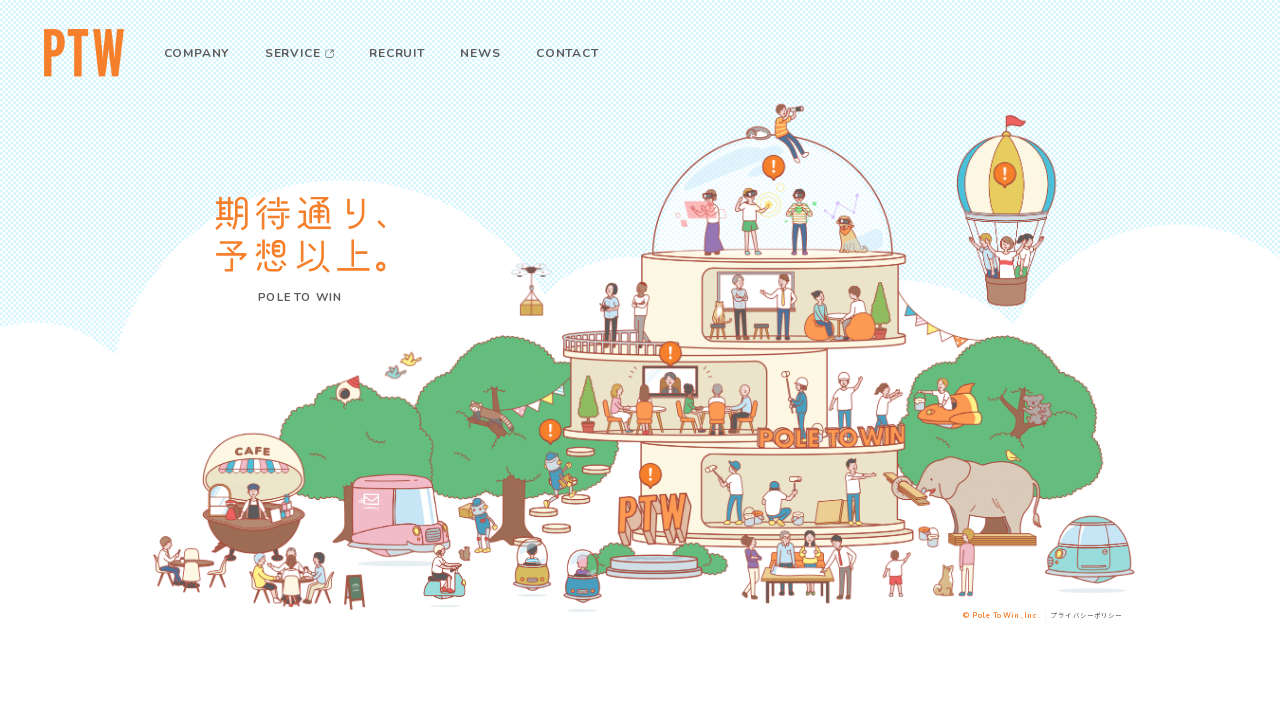

Verified absence of garbled text pattern: '�'
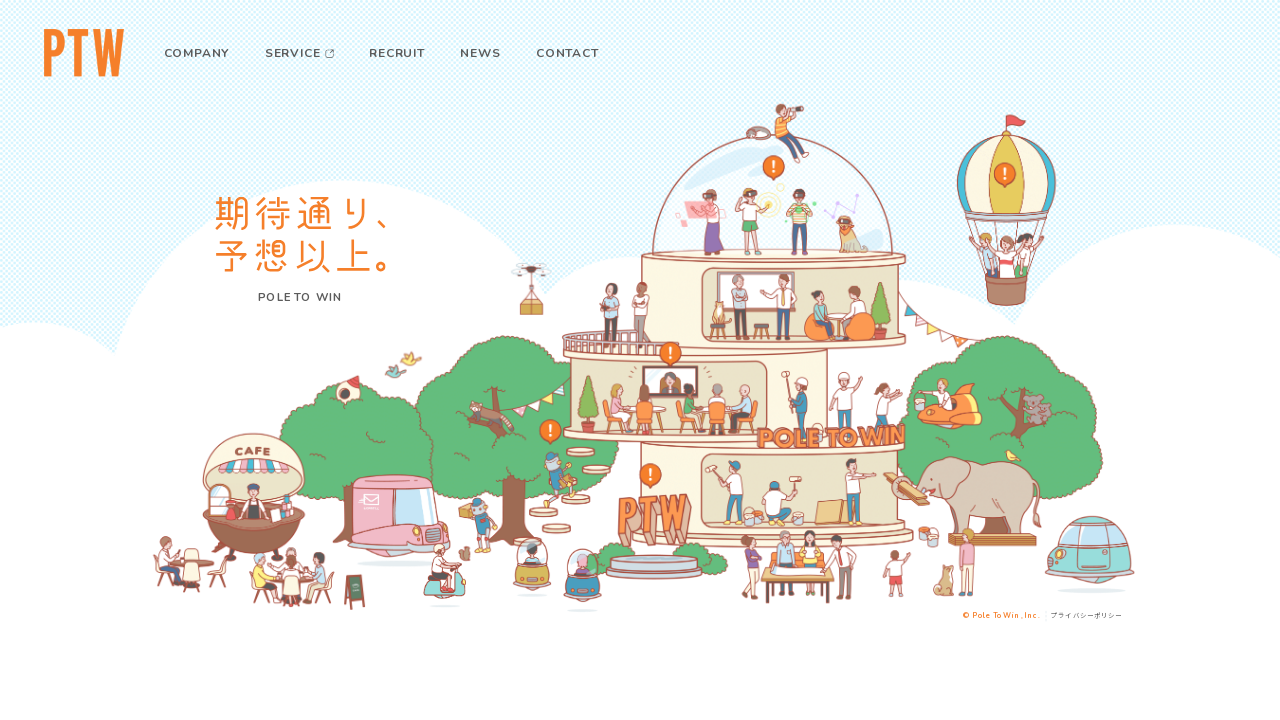

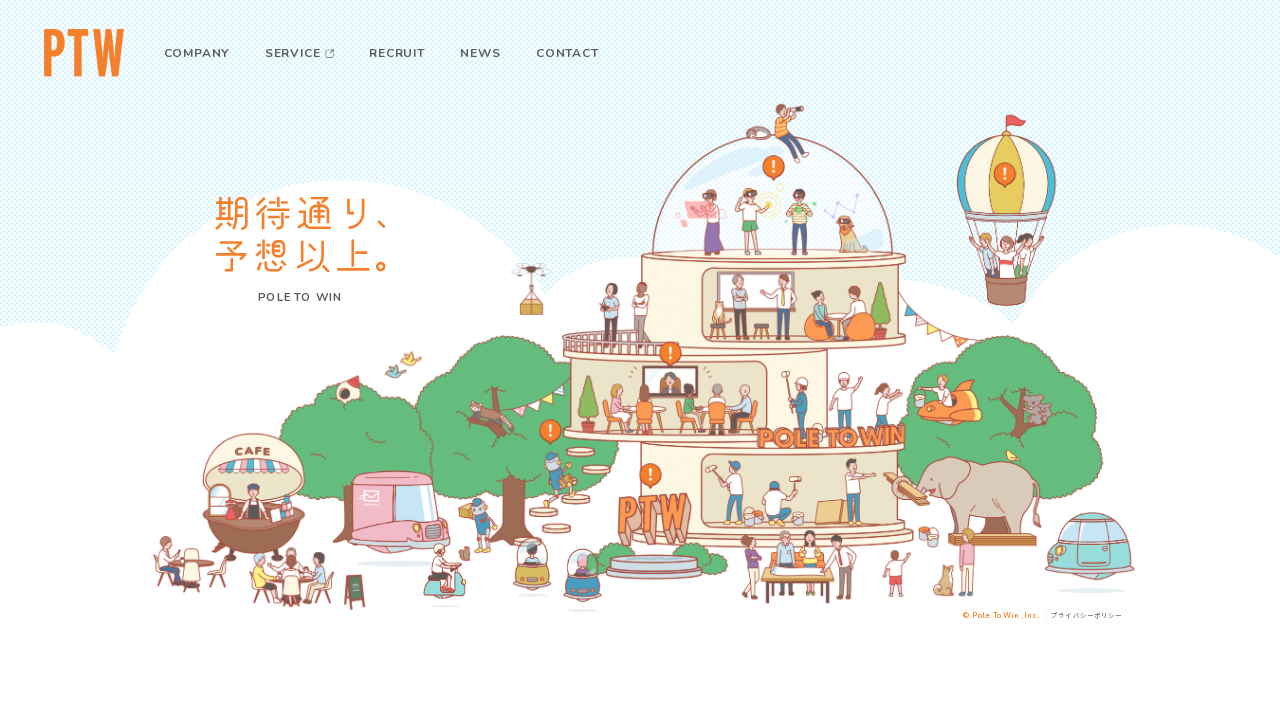